Tests navigation on OpenStreetMap website by clicking the "User Diaries" link and verifying the resulting page has the correct title and URL.

Starting URL: https://www.openstreetmap.org/

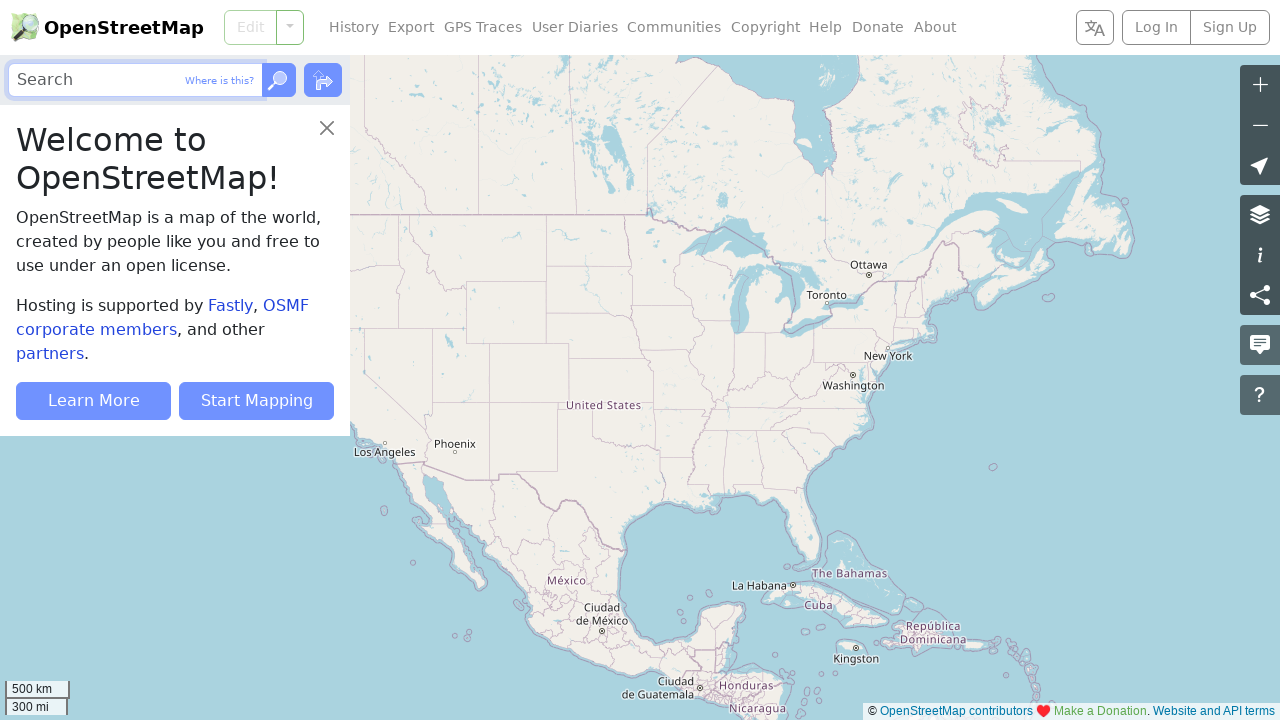

Clicked 'User Diaries' navigation link at (575, 28) on a.nav-link:has-text('User Diaries')
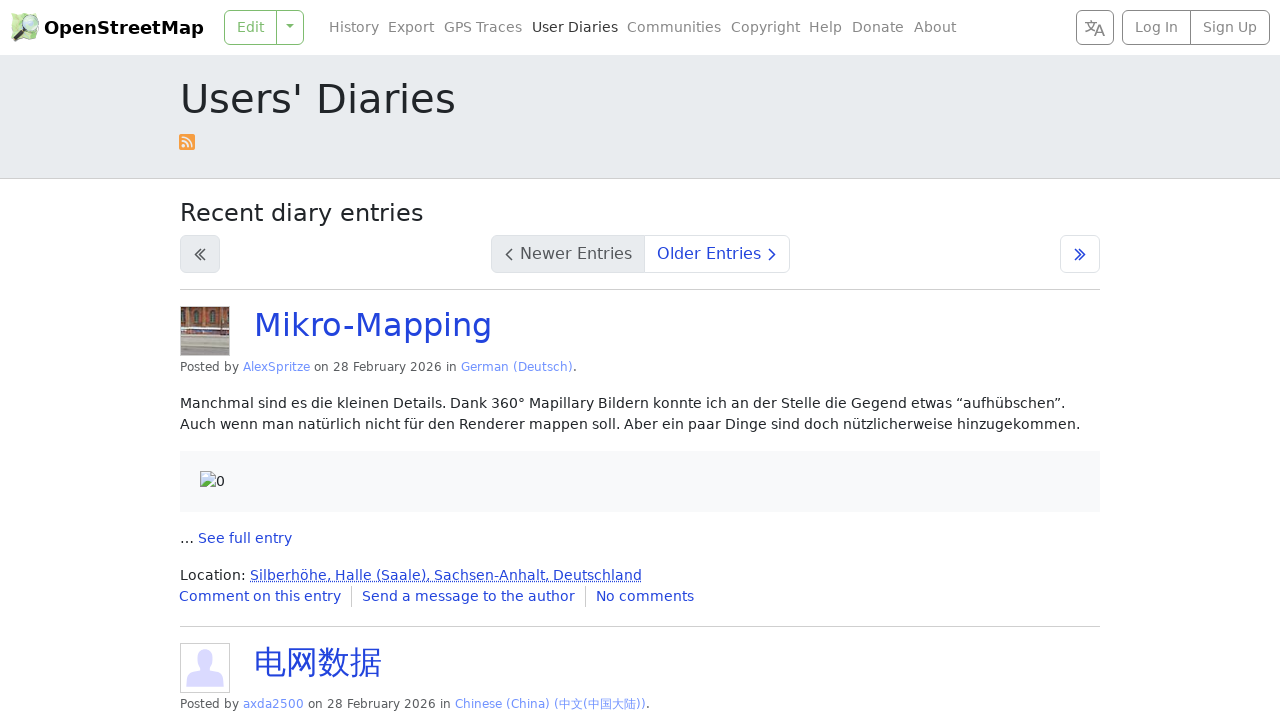

User Diaries page loaded with h1 heading visible
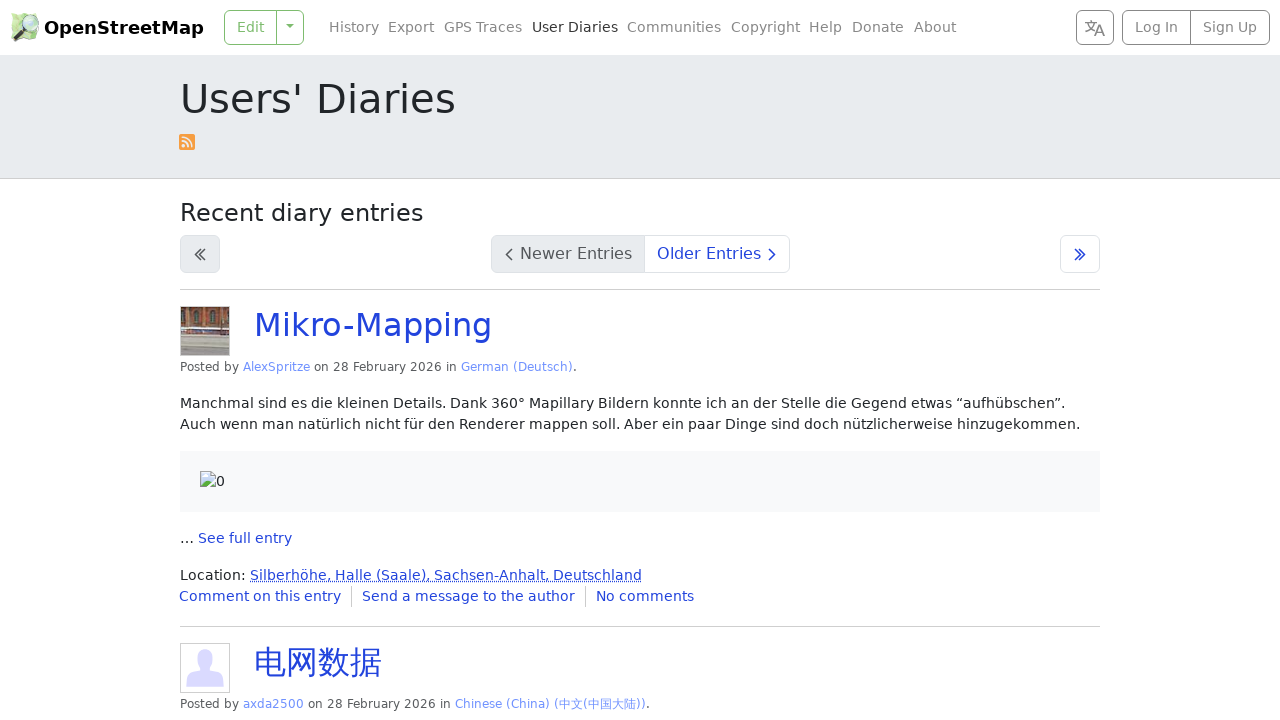

Verified h1 heading contains 'Users' Diaries' text
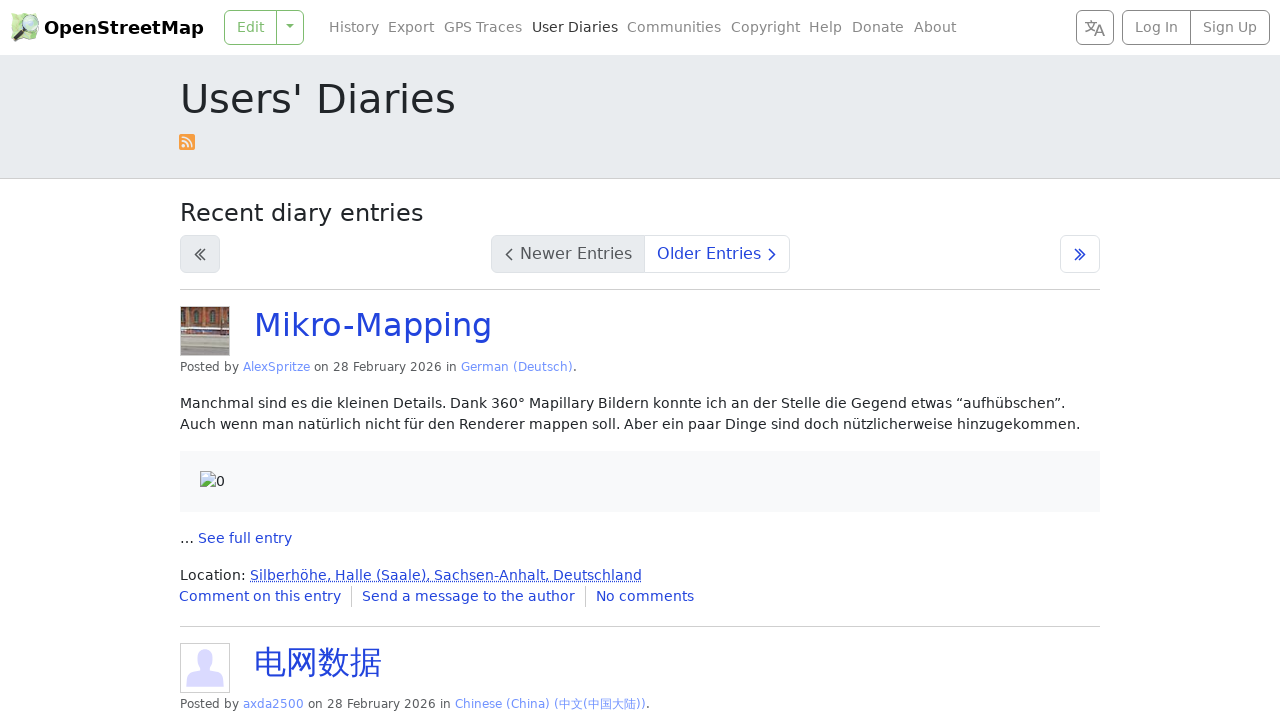

Verified page title is 'Users' Diaries | OpenStreetMap'
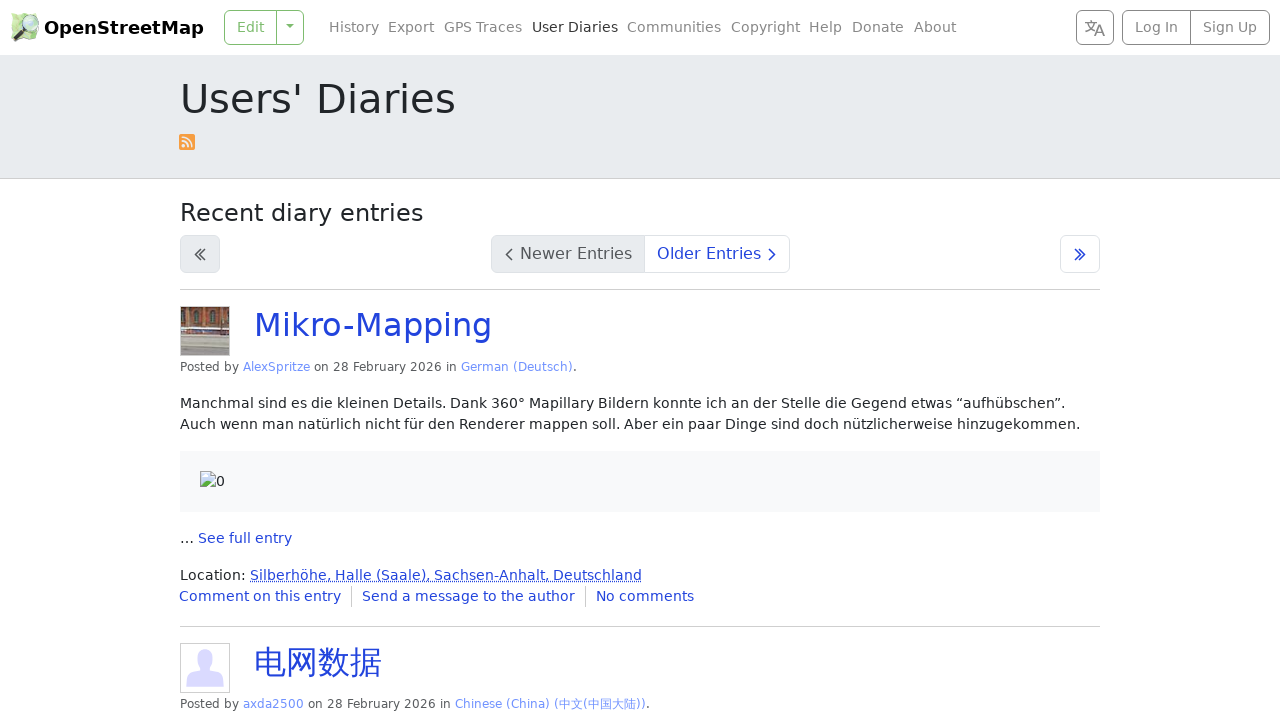

Verified page URL is 'https://www.openstreetmap.org/diary'
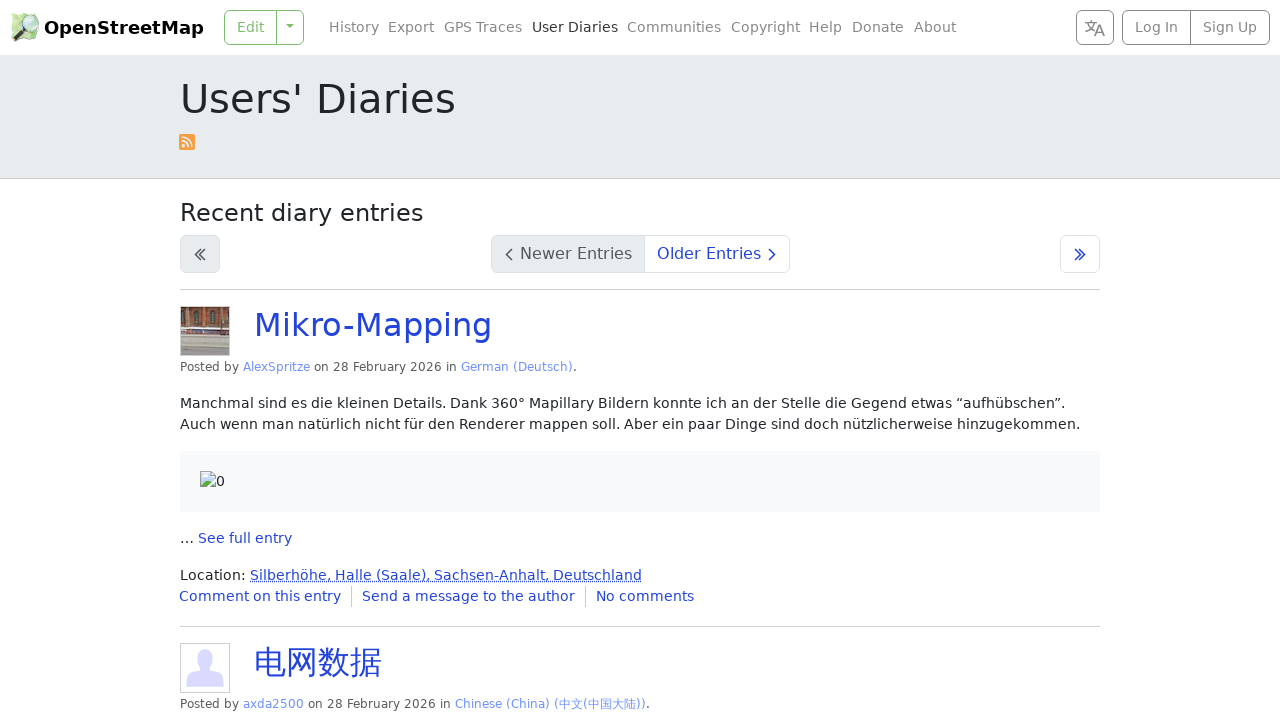

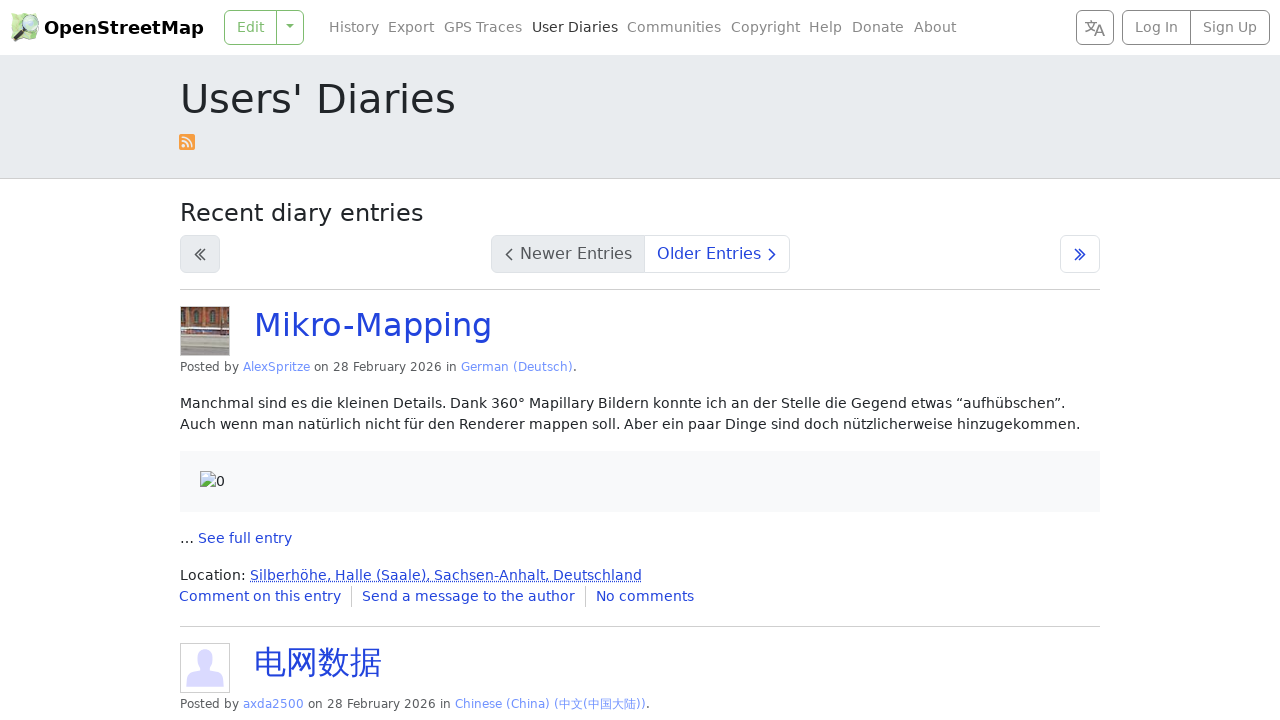